Tests opening multiple links from a footer column in separate tabs using keyboard shortcuts, then switches through each tab to verify pages loaded successfully.

Starting URL: https://rahulshettyacademy.com/AutomationPractice/

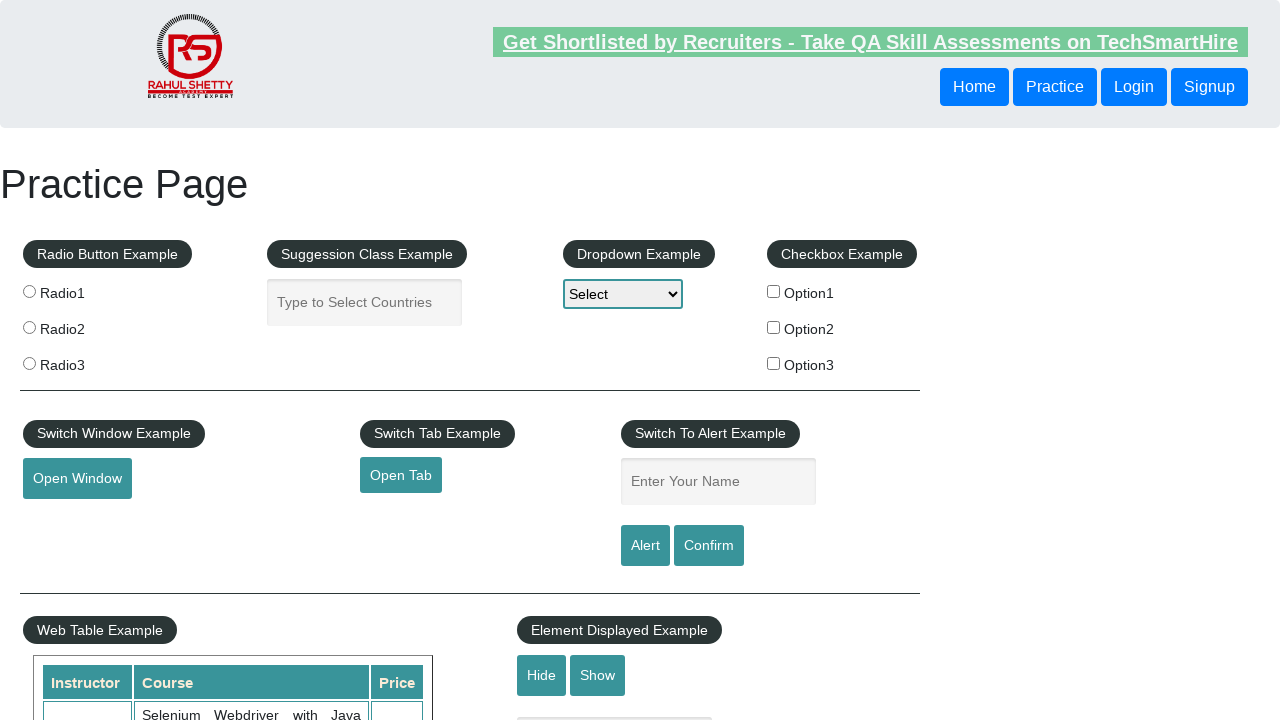

Footer element loaded - selector #gf-BIG found
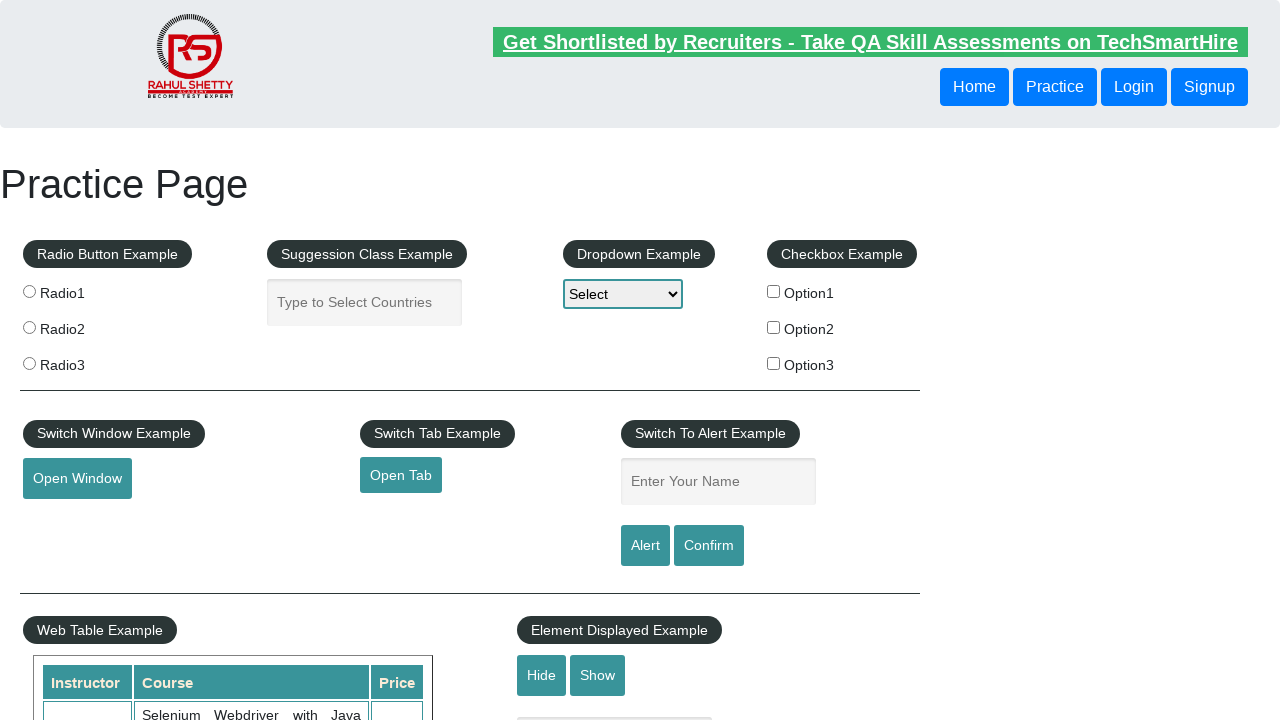

Located footer column element
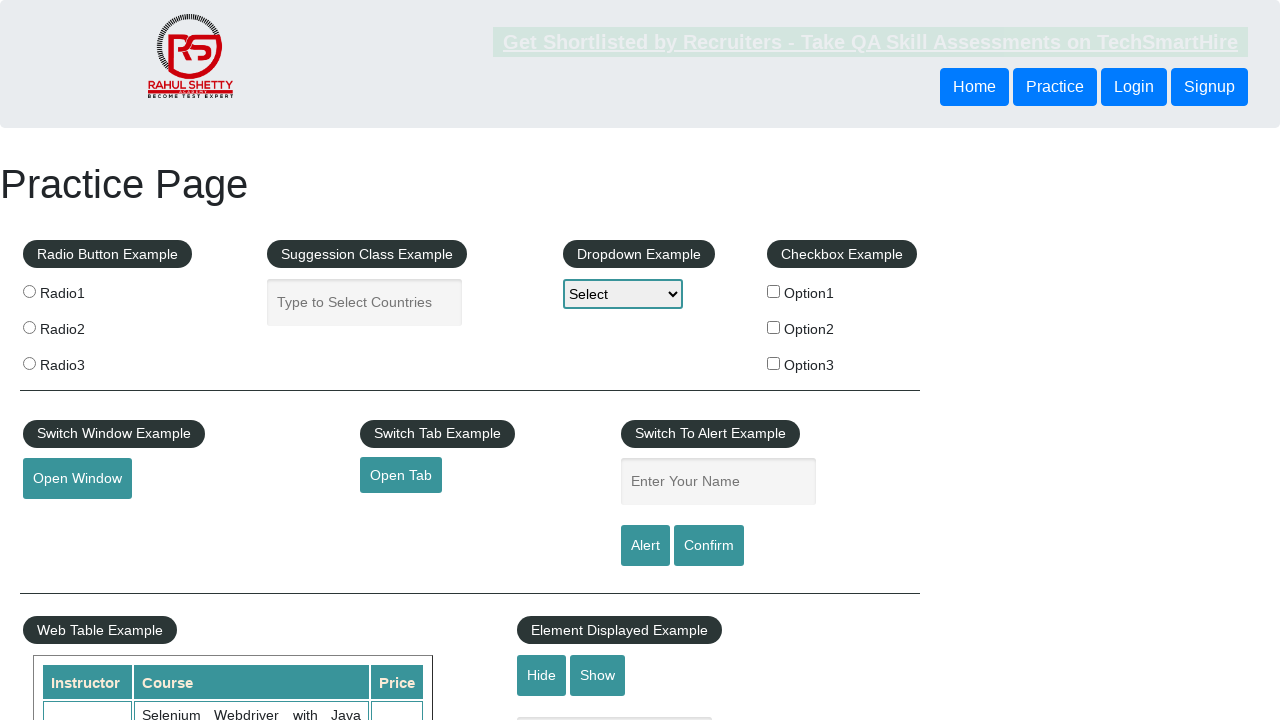

Found 5 links in footer column
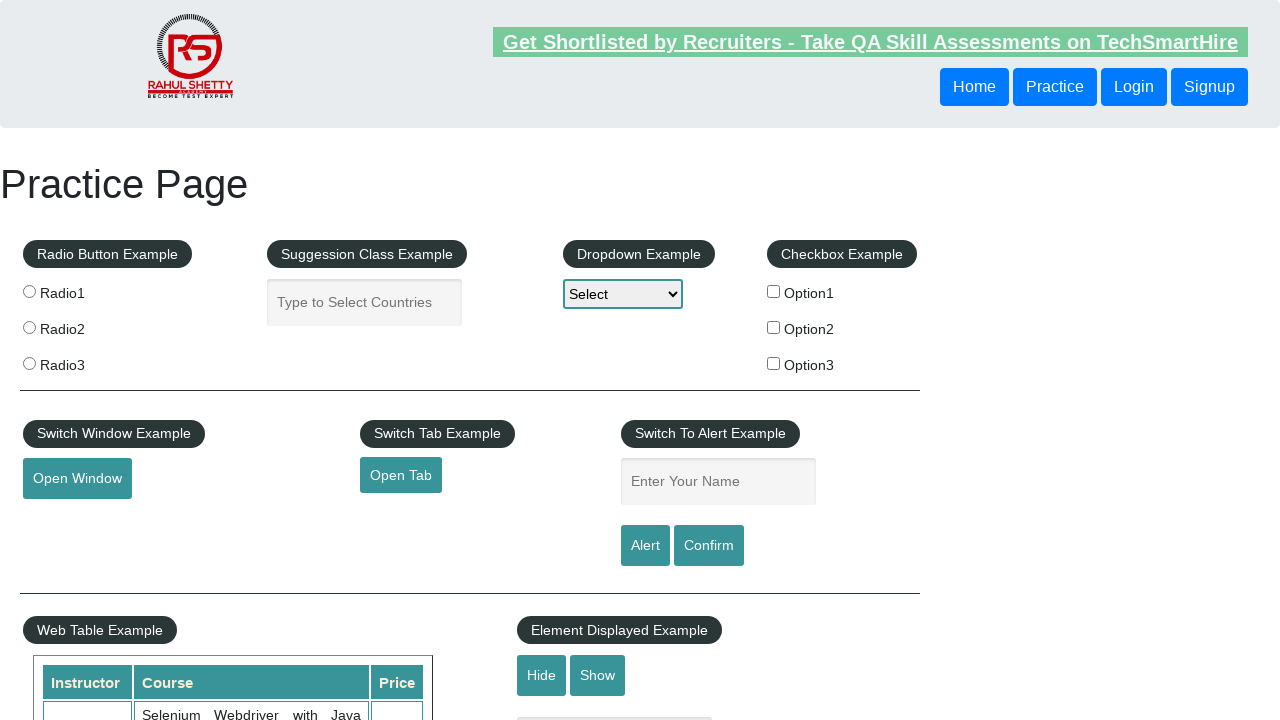

Opened link 1 in new tab using Ctrl+Click at (68, 520) on xpath=//tbody/tr/td[1]/ul[1] >> a >> nth=1
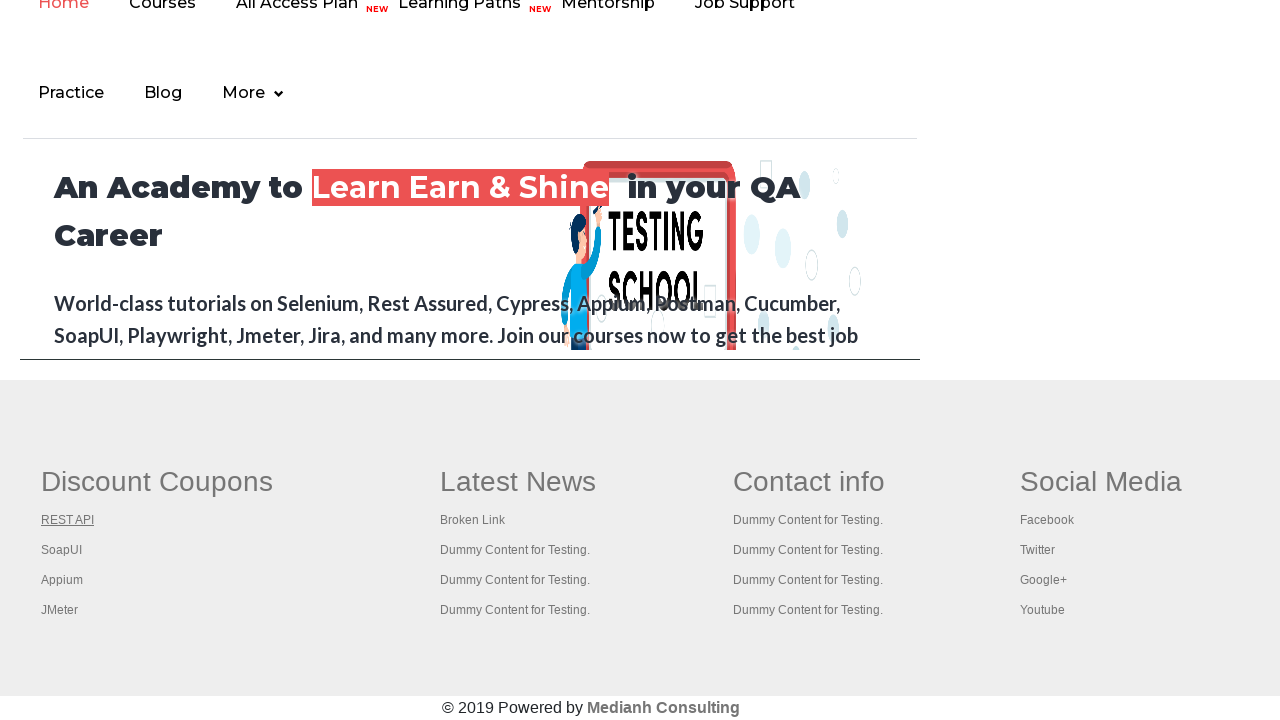

Opened link 2 in new tab using Ctrl+Click at (62, 550) on xpath=//tbody/tr/td[1]/ul[1] >> a >> nth=2
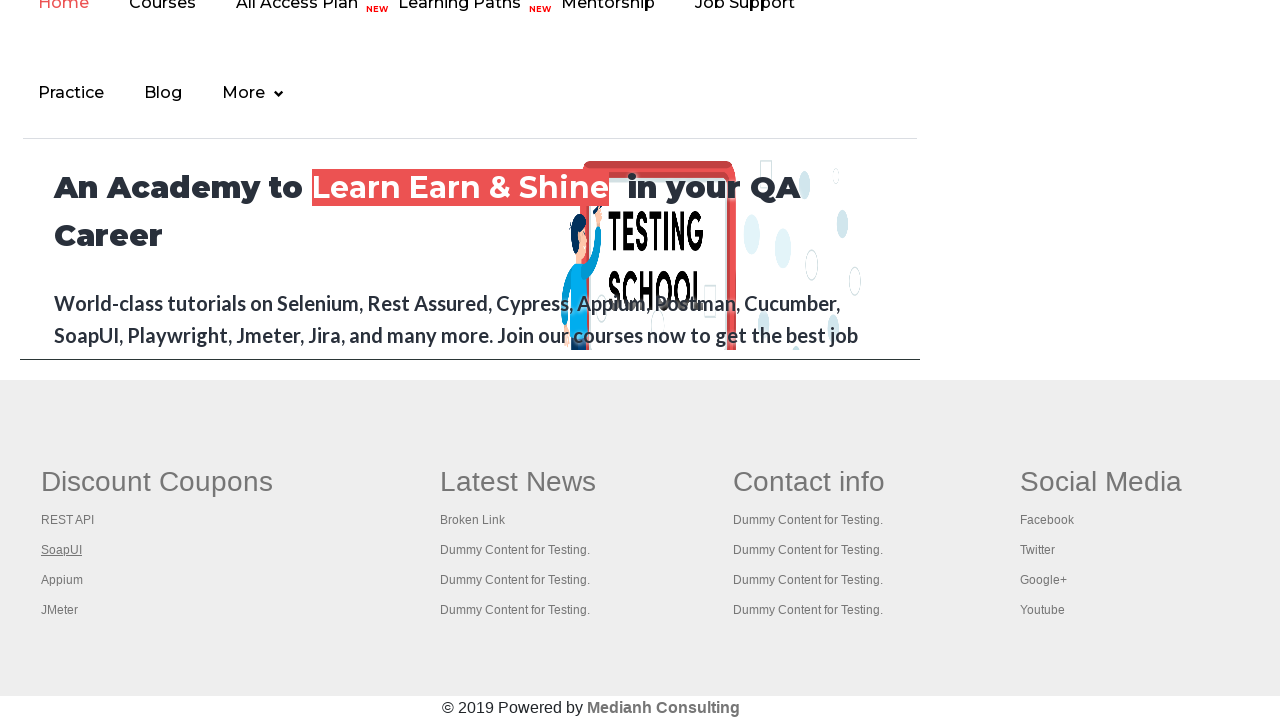

Opened link 3 in new tab using Ctrl+Click at (62, 580) on xpath=//tbody/tr/td[1]/ul[1] >> a >> nth=3
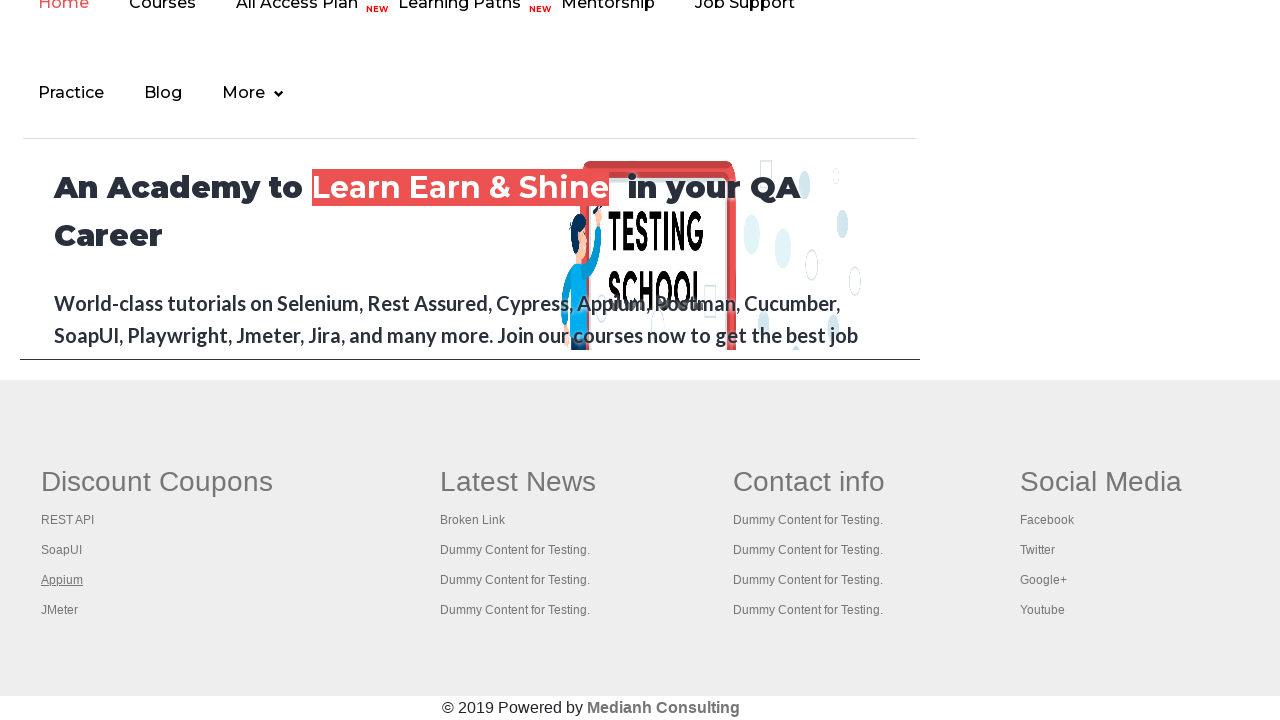

Opened link 4 in new tab using Ctrl+Click at (60, 610) on xpath=//tbody/tr/td[1]/ul[1] >> a >> nth=4
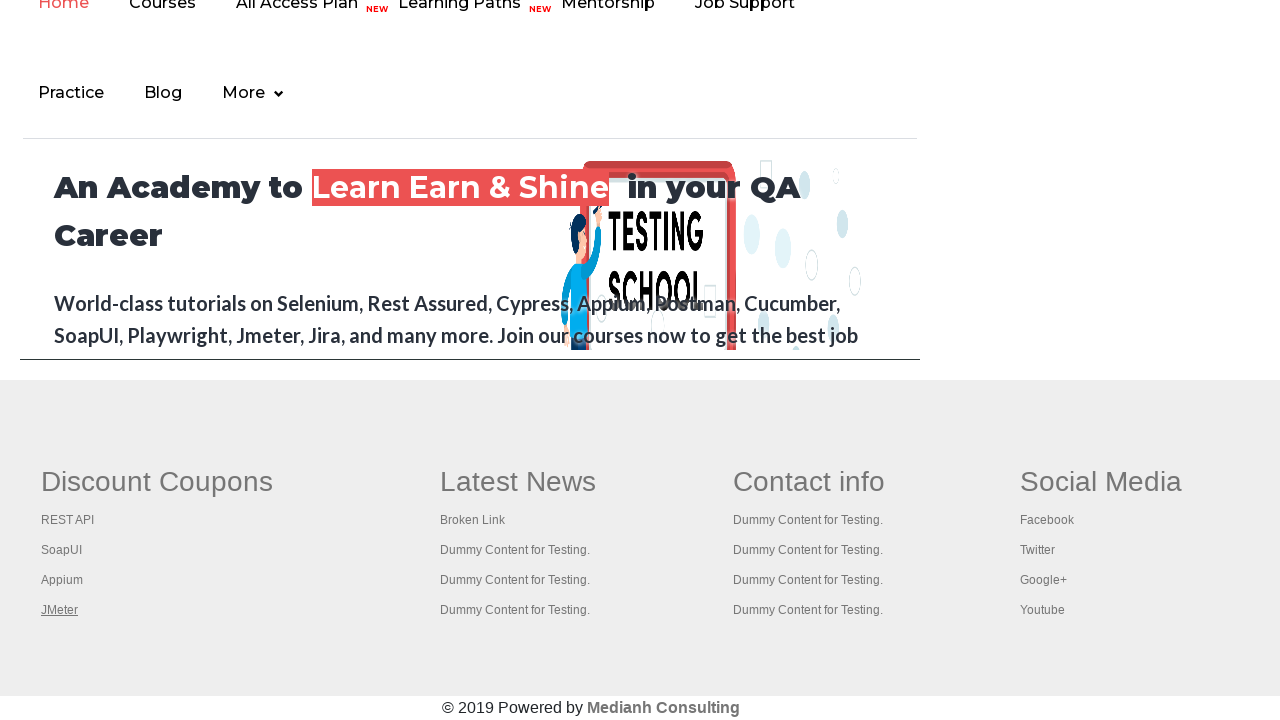

Waited 1 second for all tabs to open
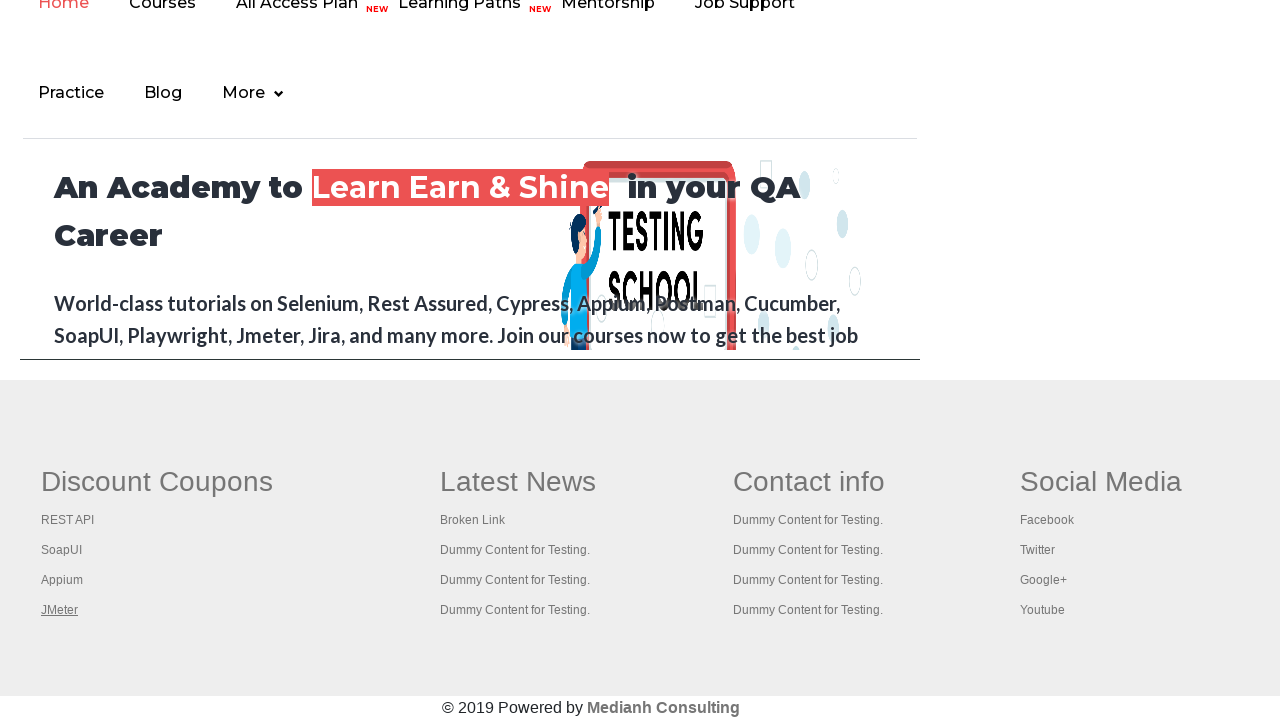

Retrieved all 5 open tabs from context
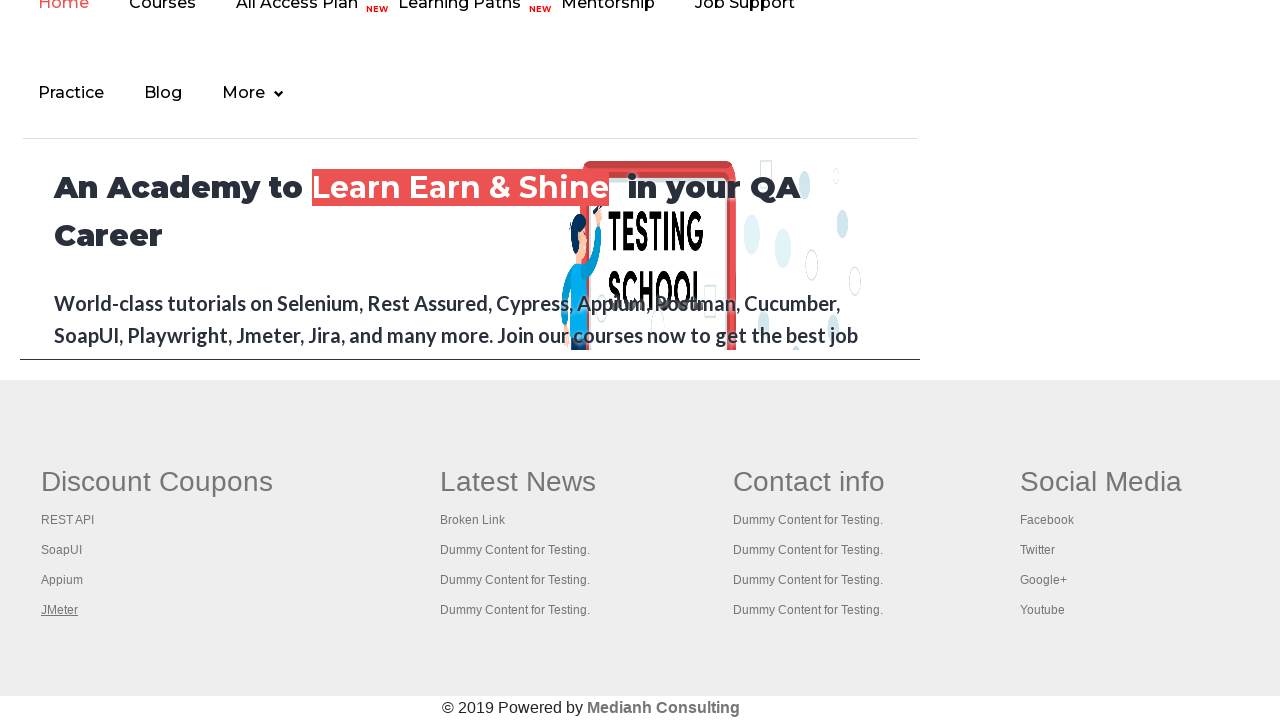

Switched to tab 1
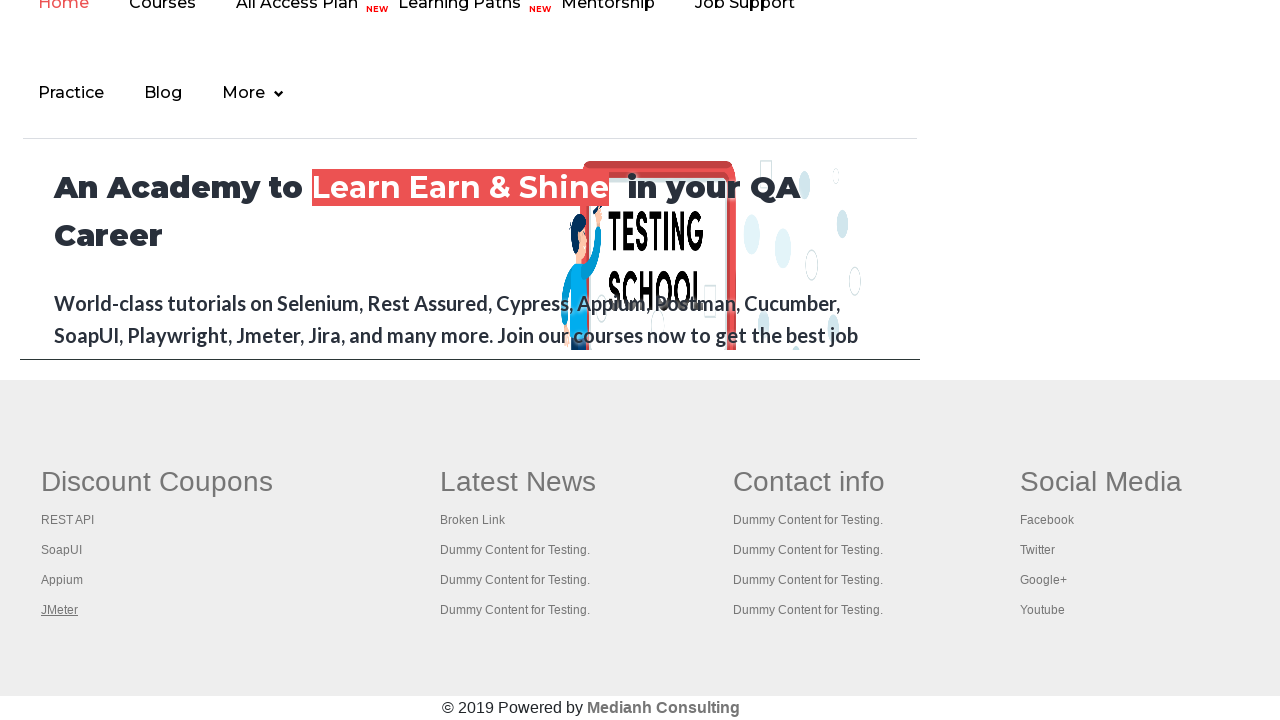

Tab 1 loaded successfully - DOM content loaded
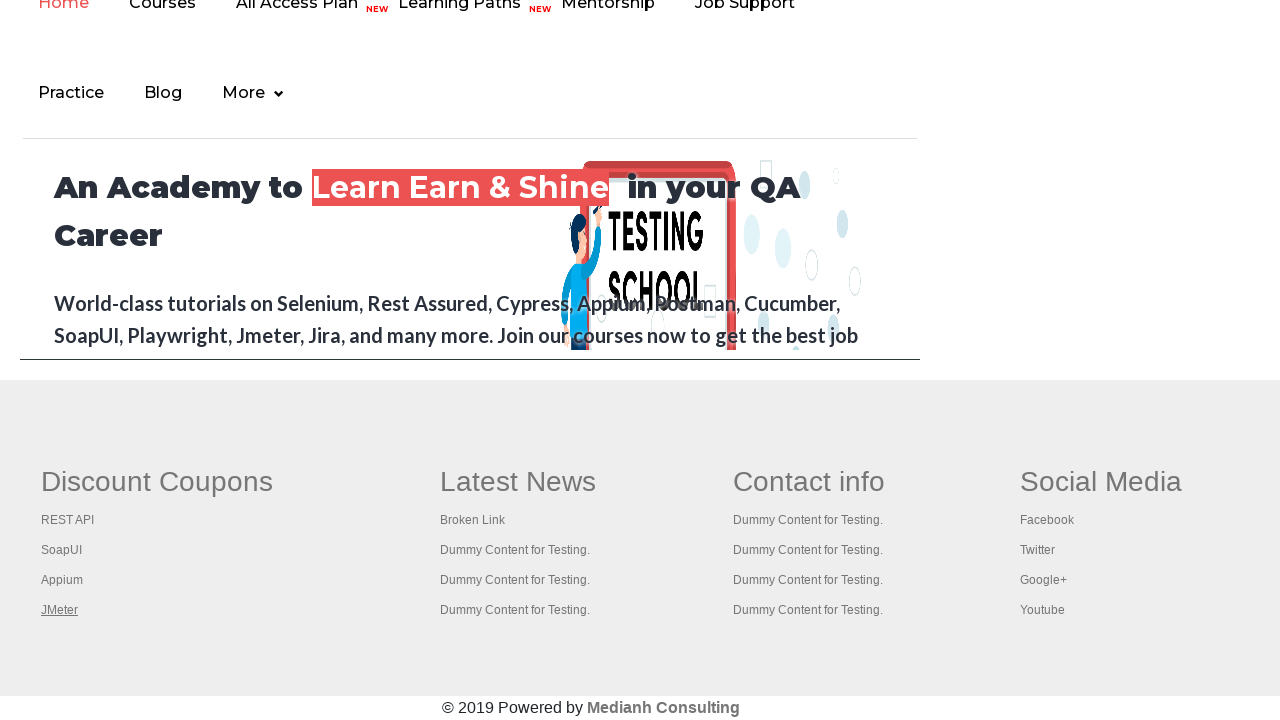

Switched to tab 2
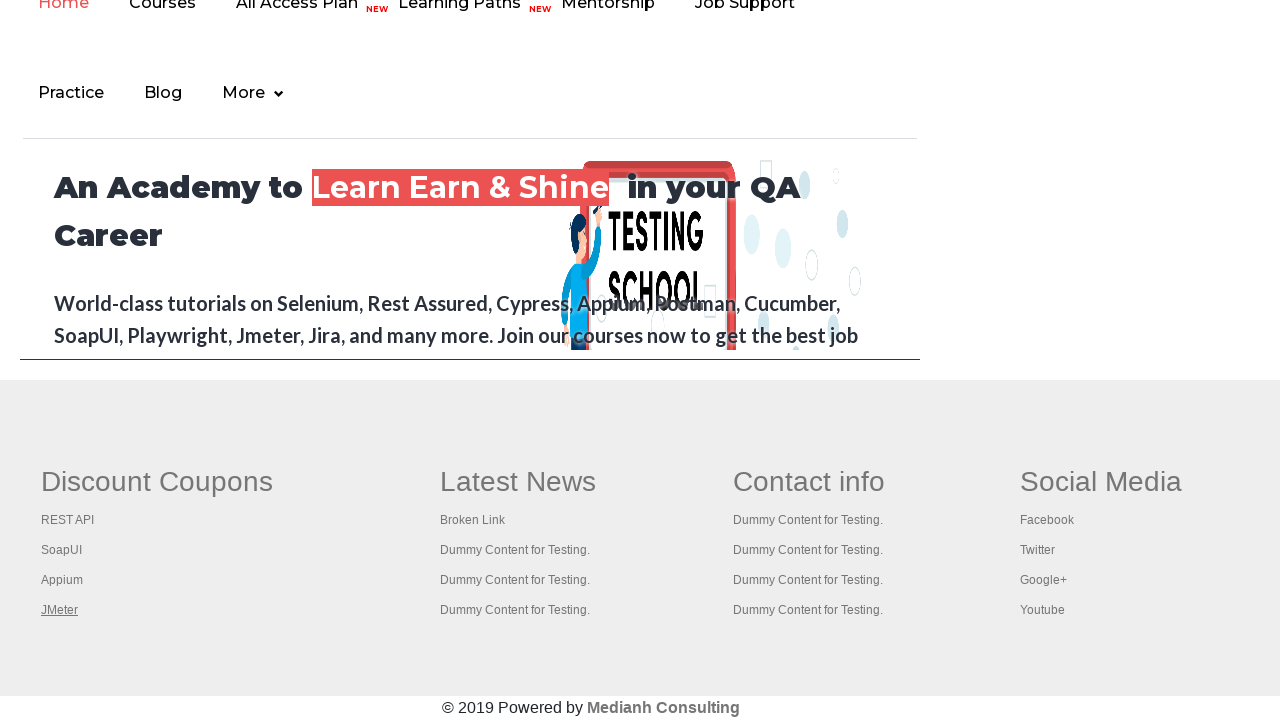

Tab 2 loaded successfully - DOM content loaded
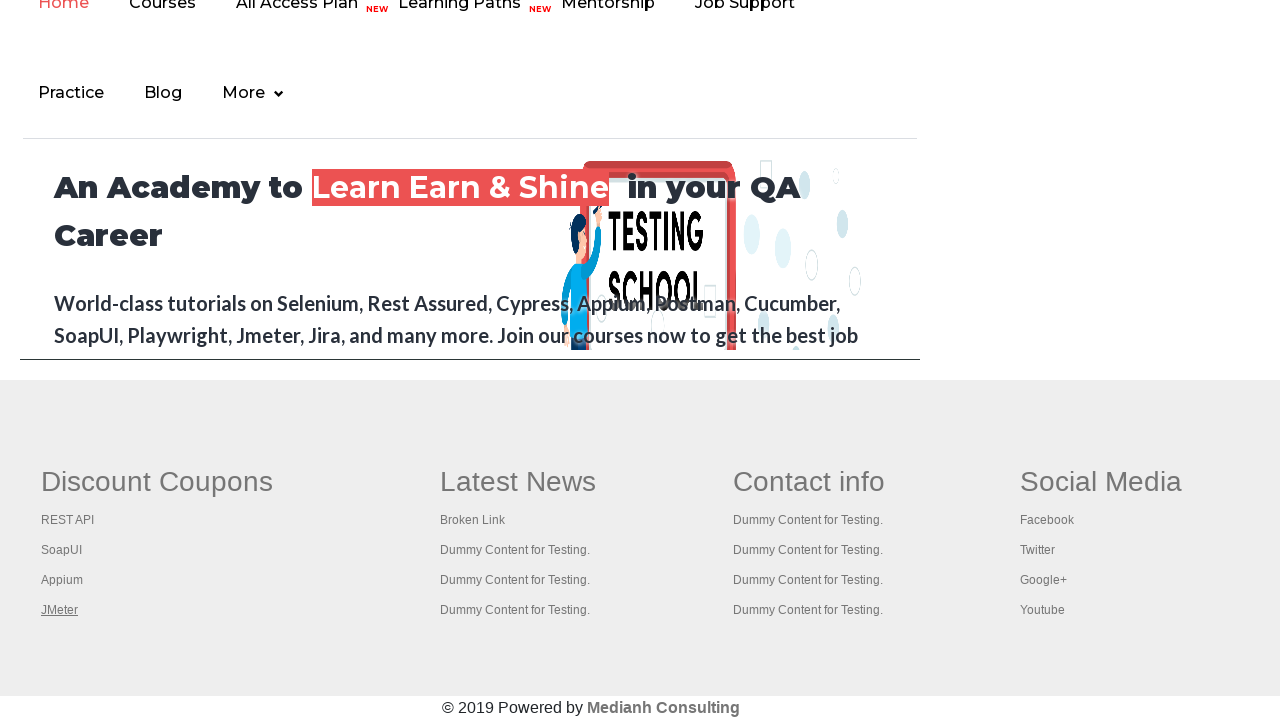

Switched to tab 3
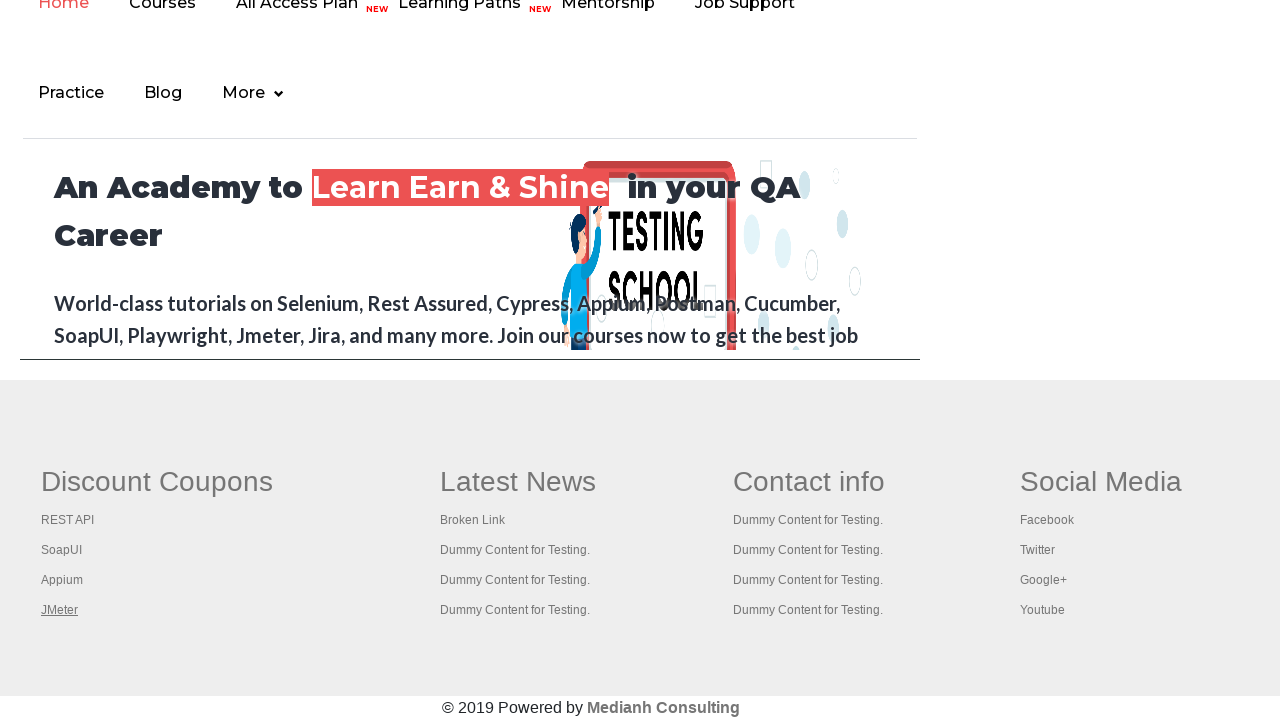

Tab 3 loaded successfully - DOM content loaded
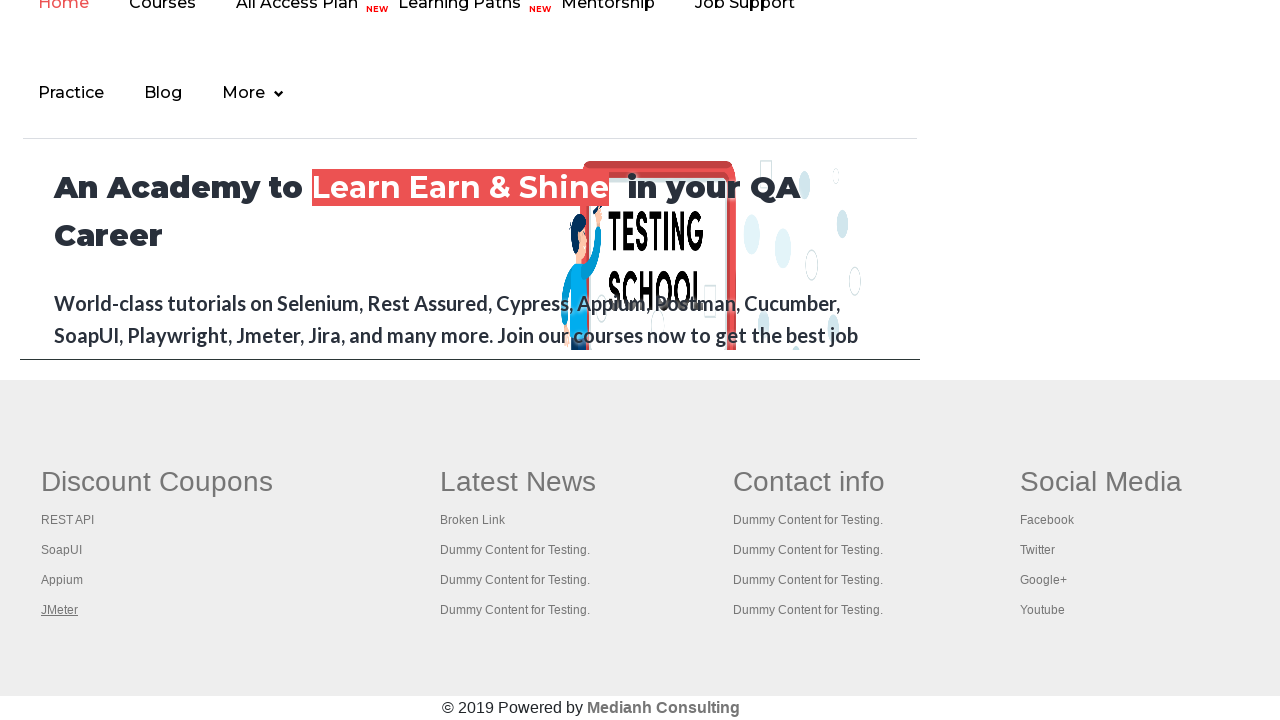

Switched to tab 4
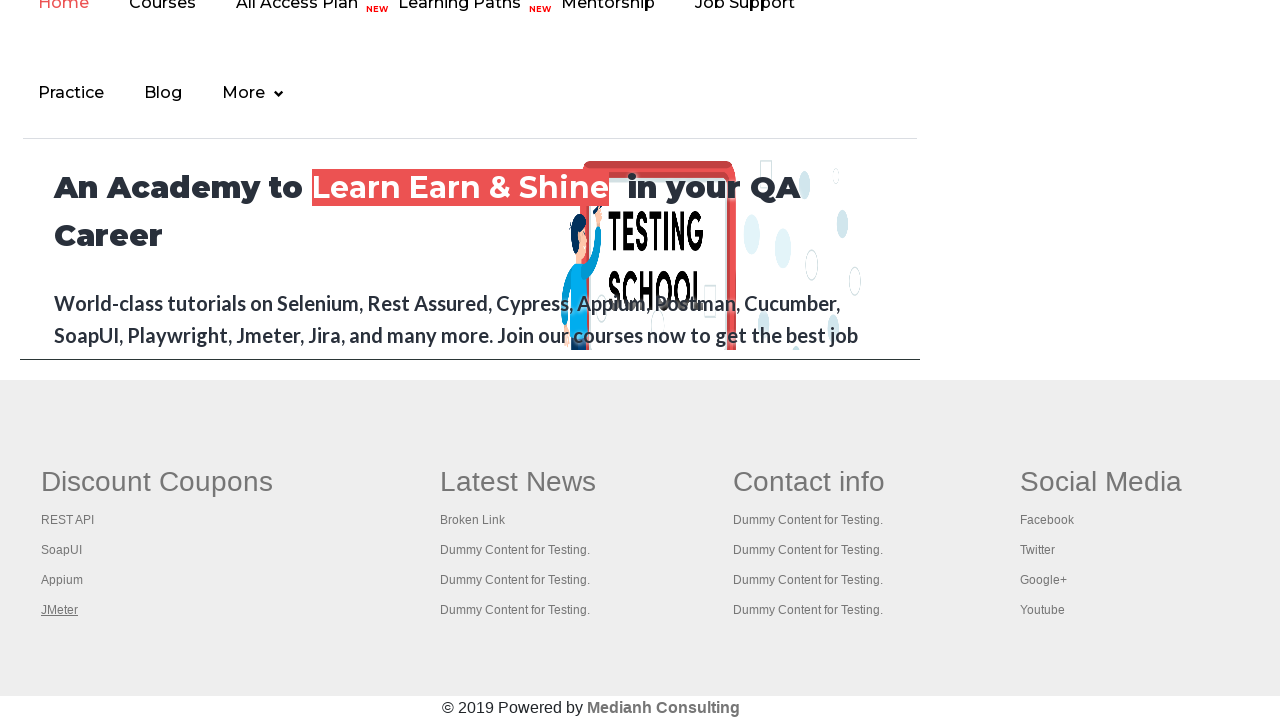

Tab 4 loaded successfully - DOM content loaded
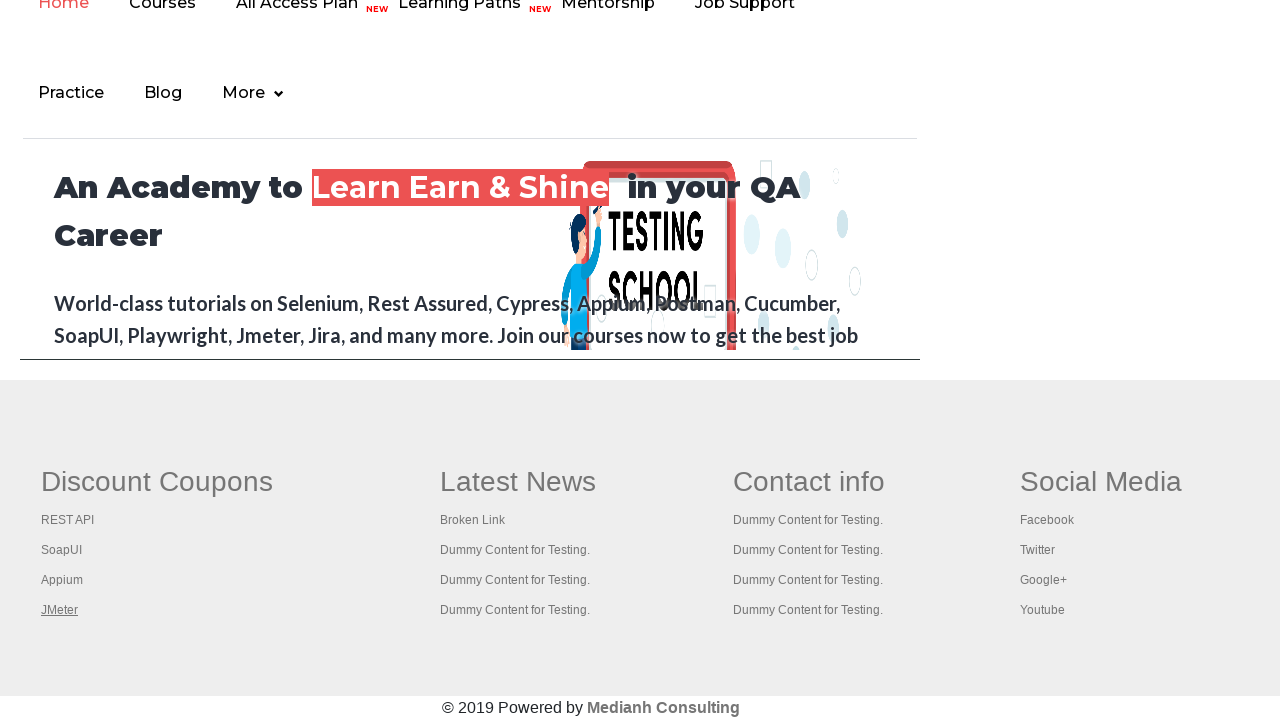

Switched to tab 5
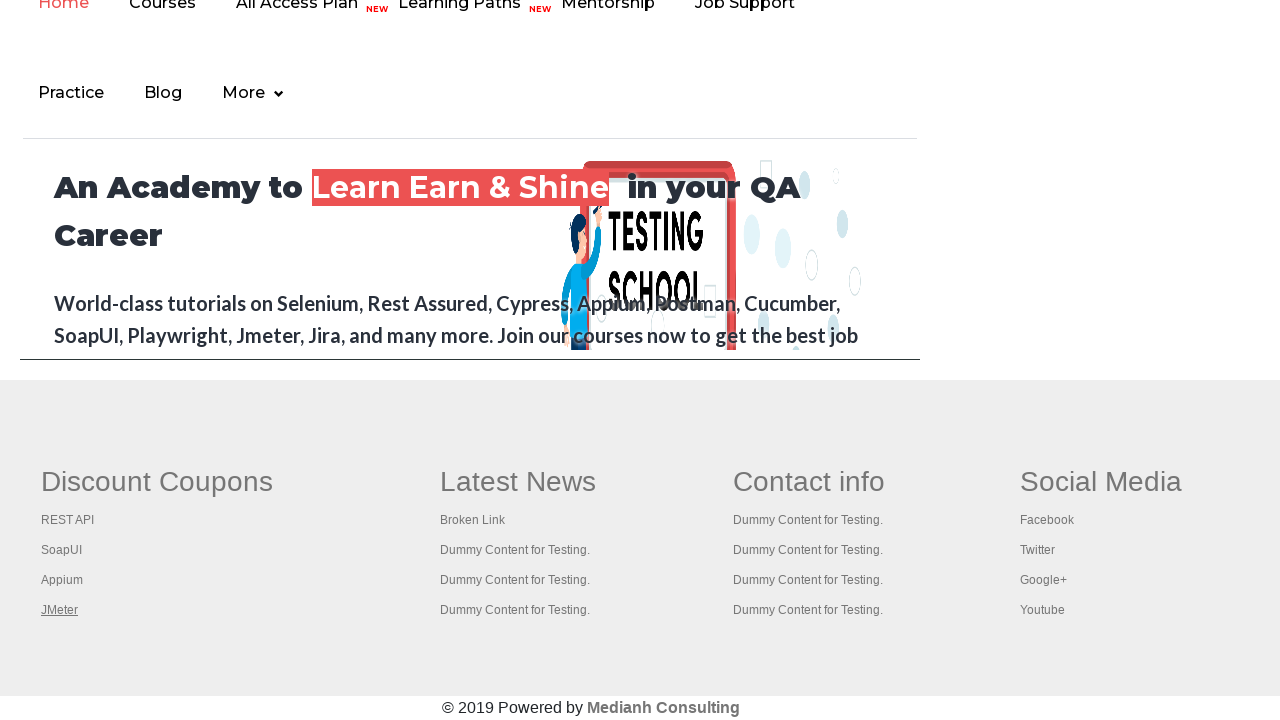

Tab 5 loaded successfully - DOM content loaded
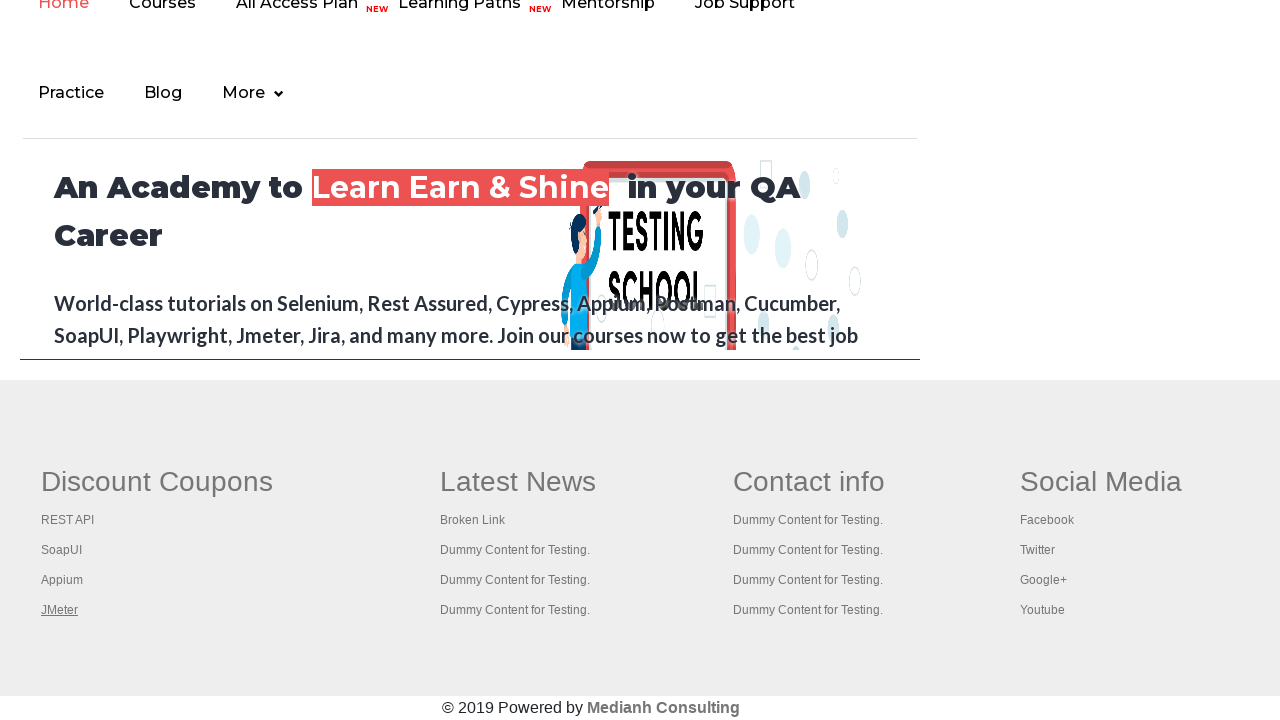

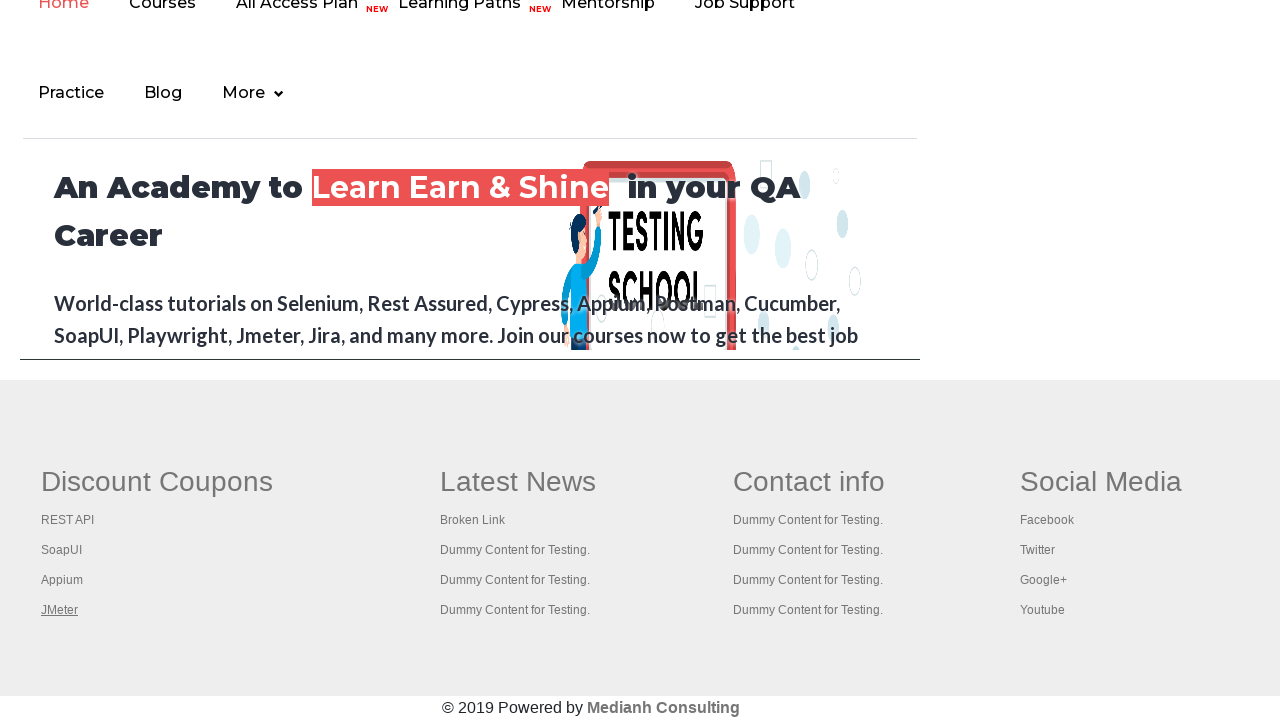